Tests JS Prompt by clicking the prompt button, entering text, accepting the alert, and verifying the result message contains the entered text.

Starting URL: https://the-internet.herokuapp.com/javascript_alerts

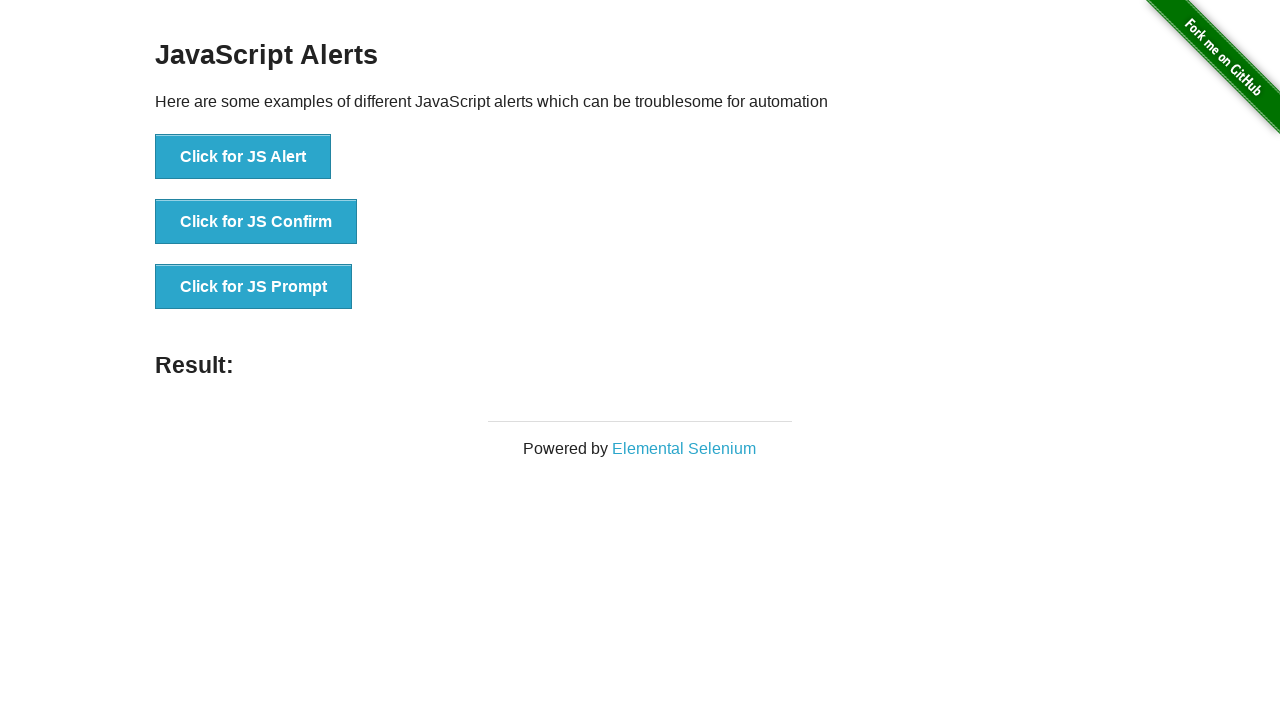

Set up dialog handler to accept prompt with text 'Hello Playwright Test'
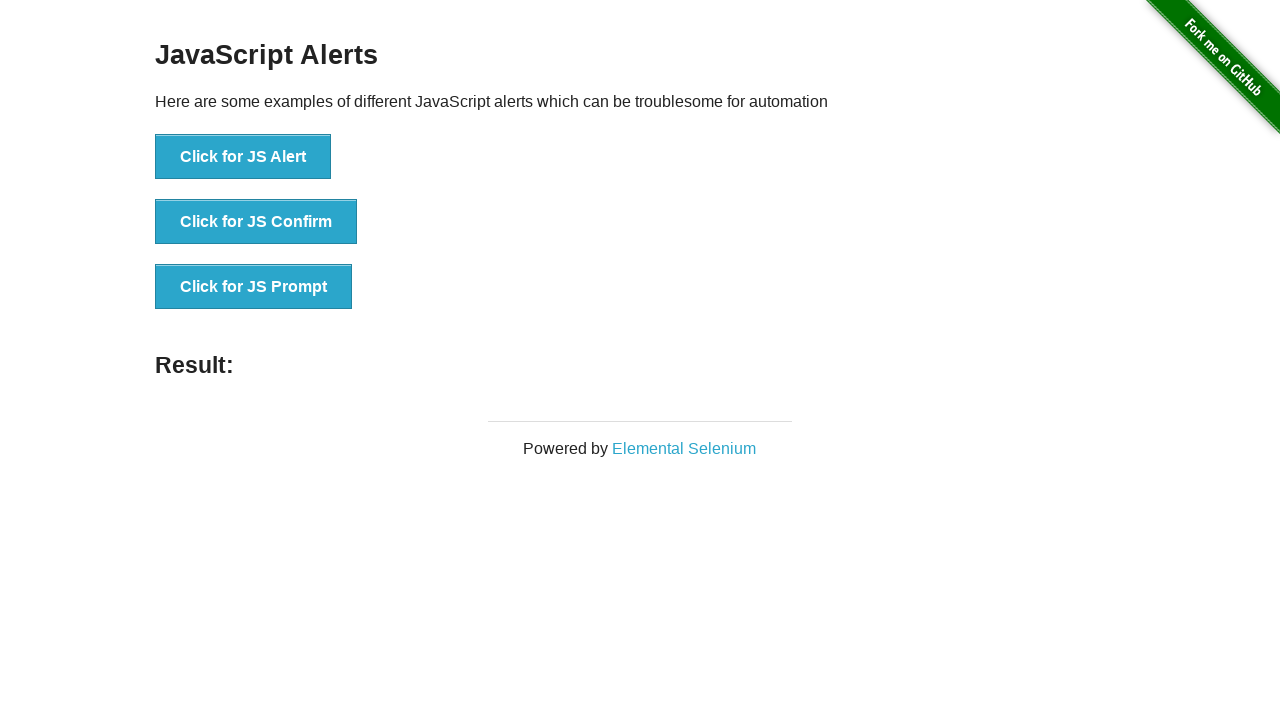

Clicked the JS Prompt button at (254, 287) on button[onclick*='jsPrompt']
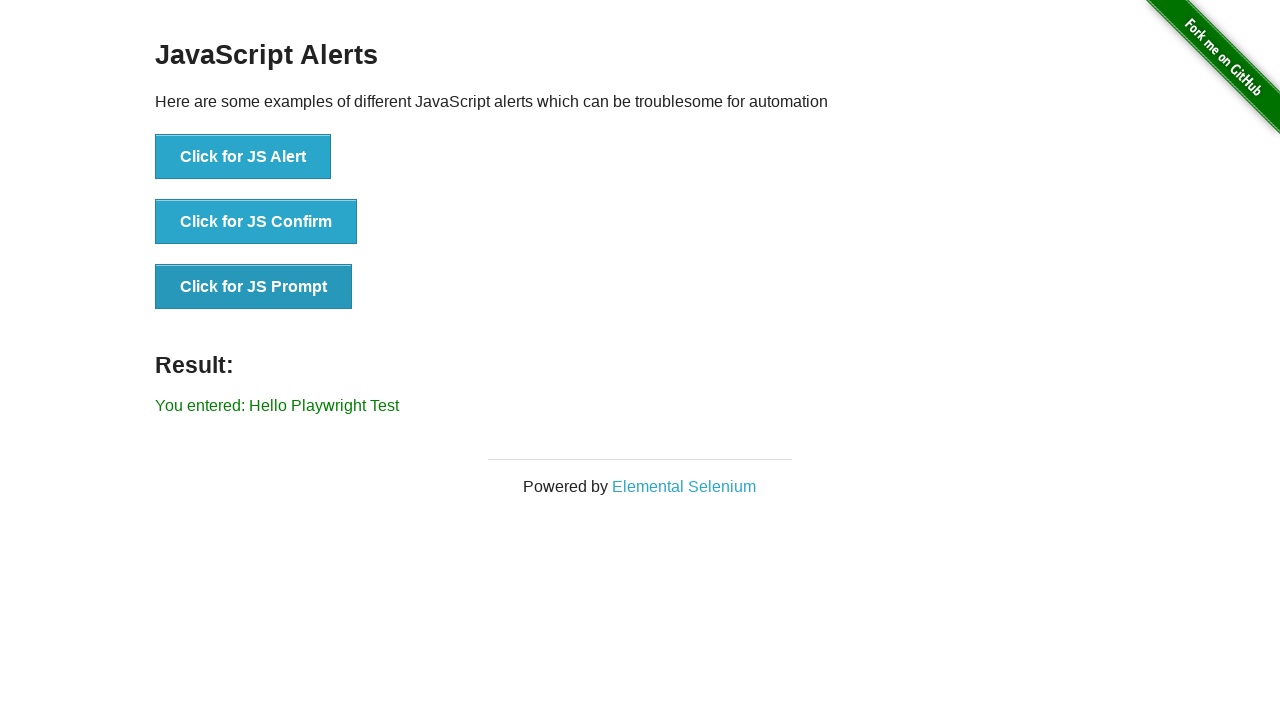

Result message element loaded
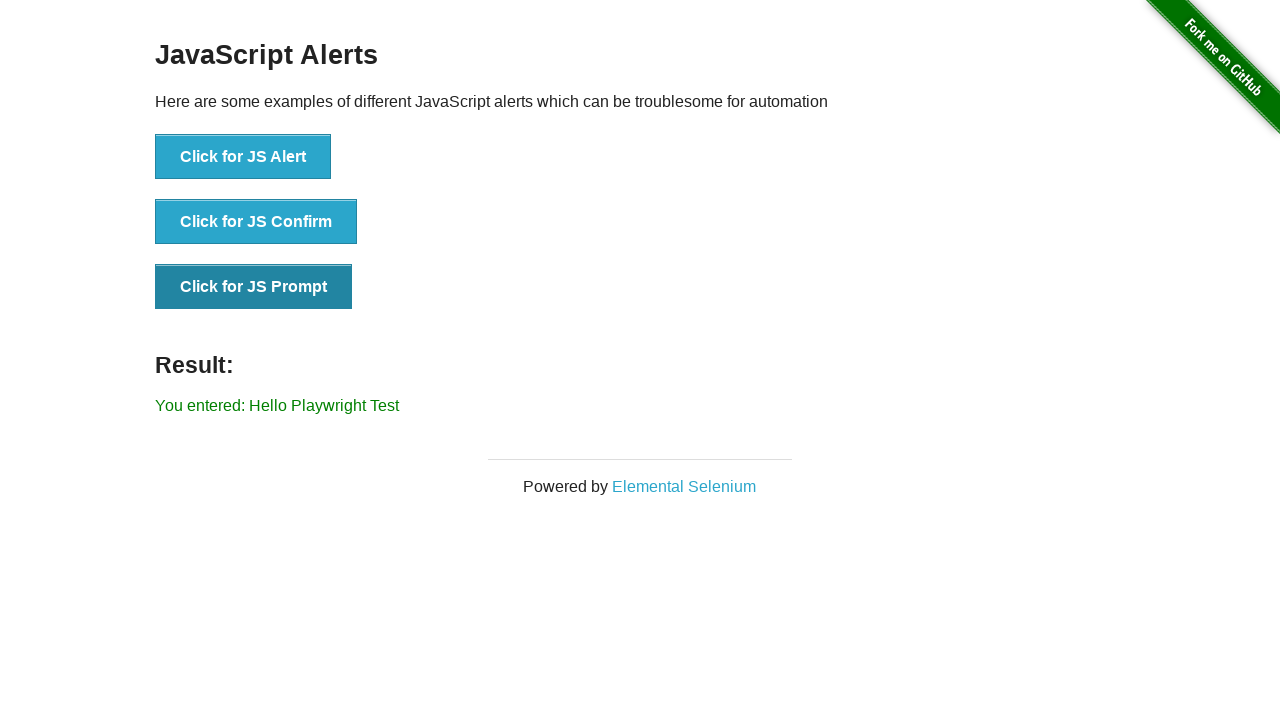

Retrieved result message text content
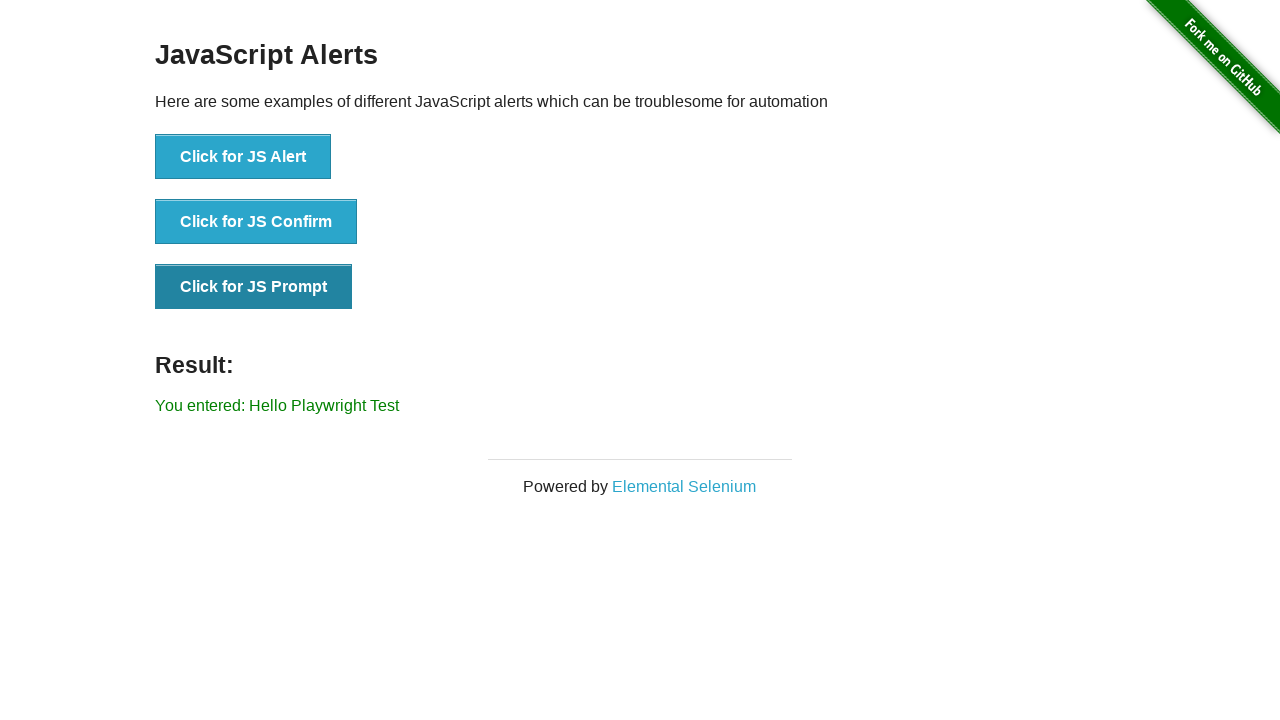

Verified result message contains entered text 'You entered: Hello Playwright Test'
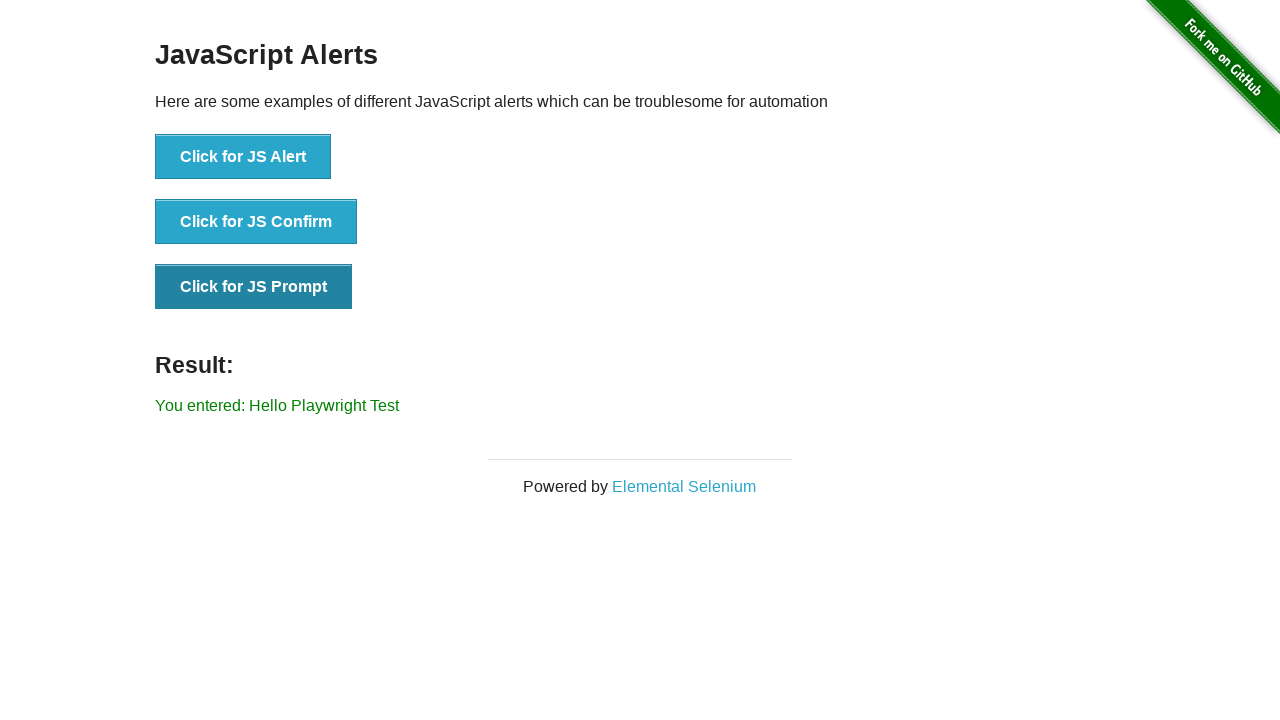

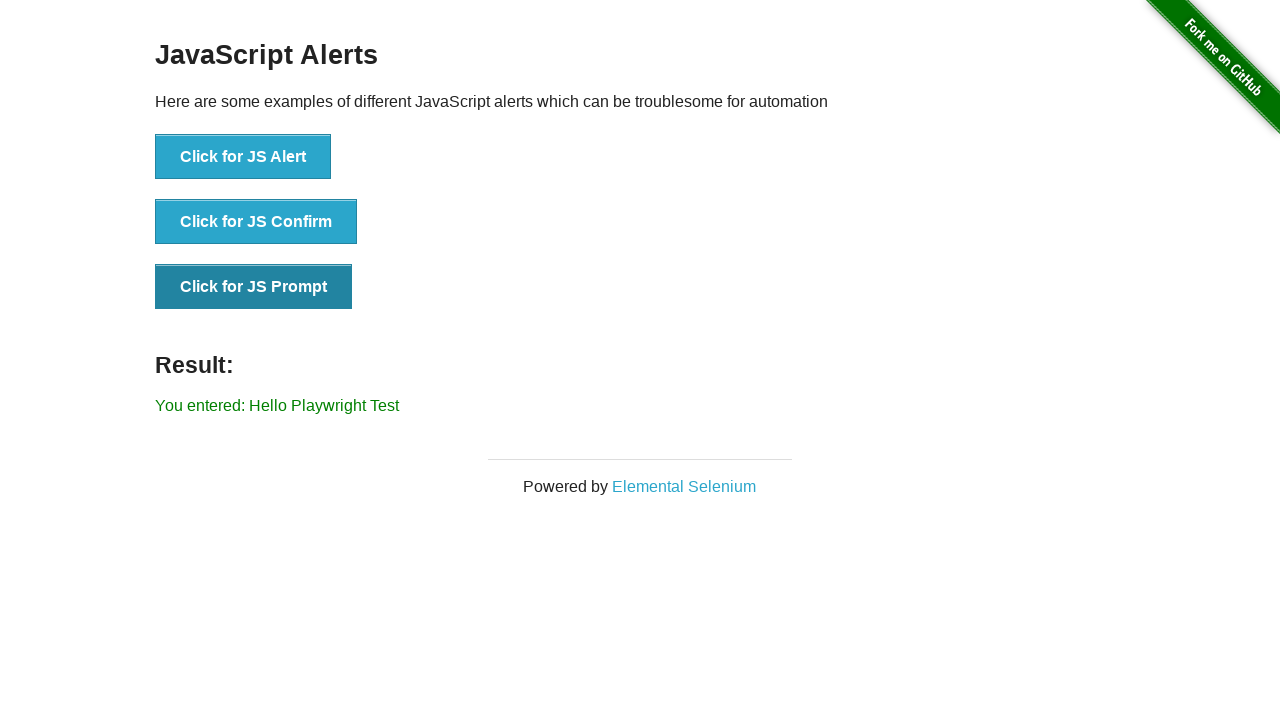